Tests a dashboard page by clearing cache/cookies, refreshing the page, and verifying that dashboard cards are loaded and displayed correctly

Starting URL: https://dash.iasouth.tech

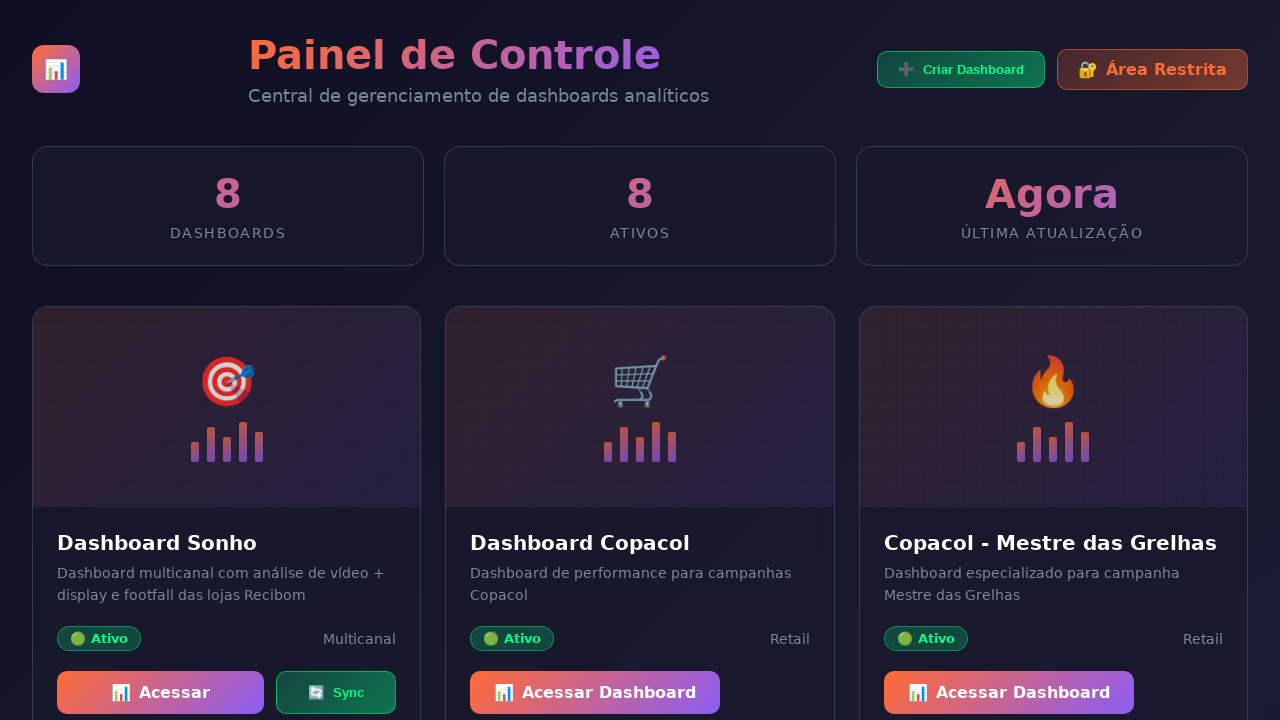

Cleared browser cookies
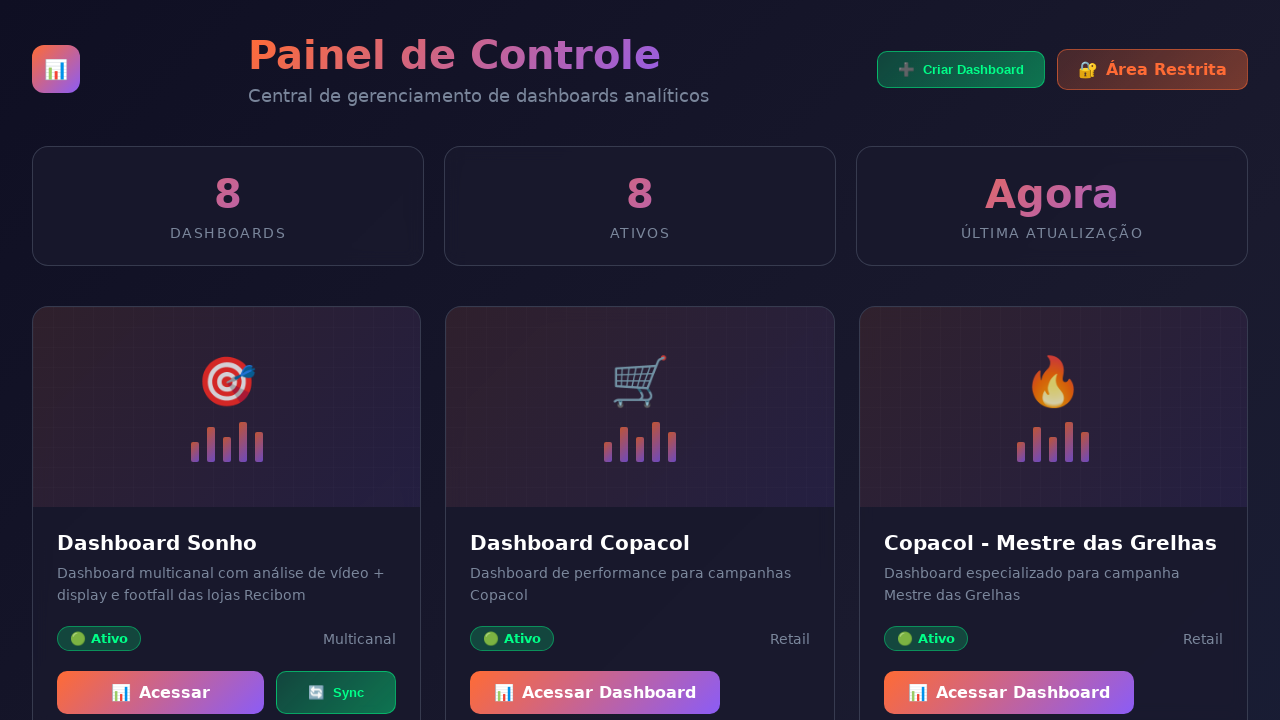

Cleared localStorage
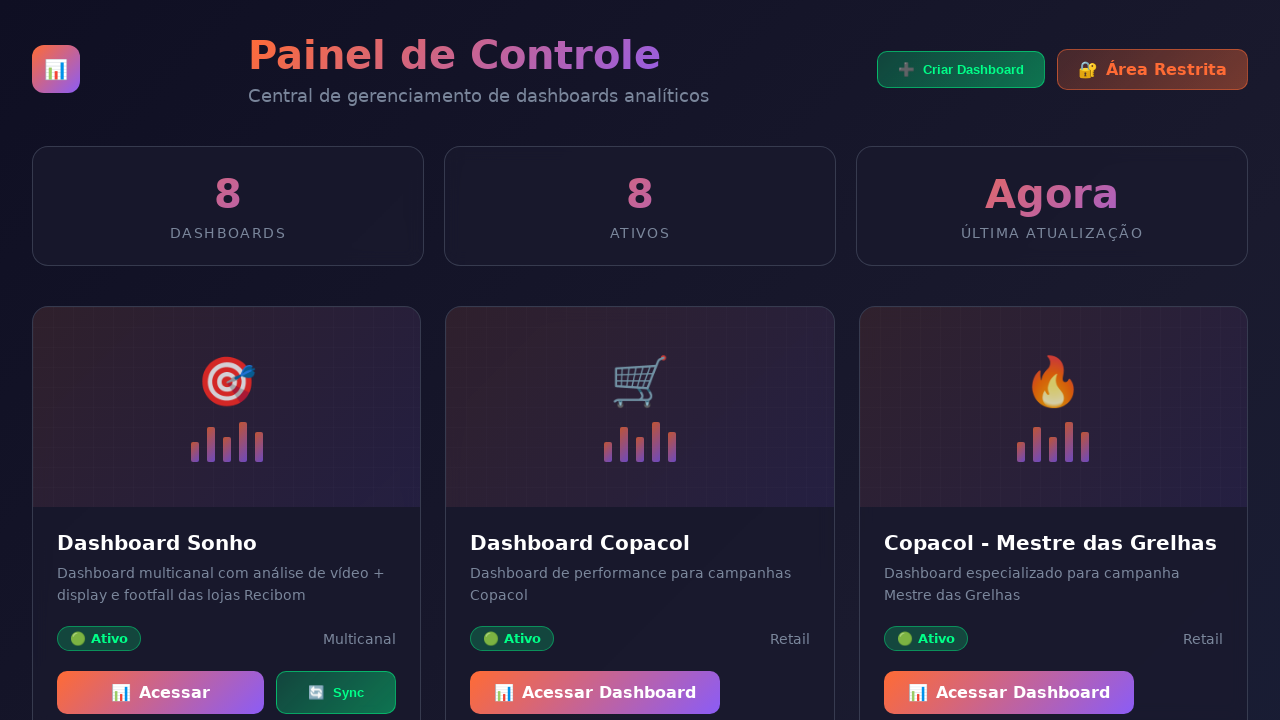

Cleared sessionStorage
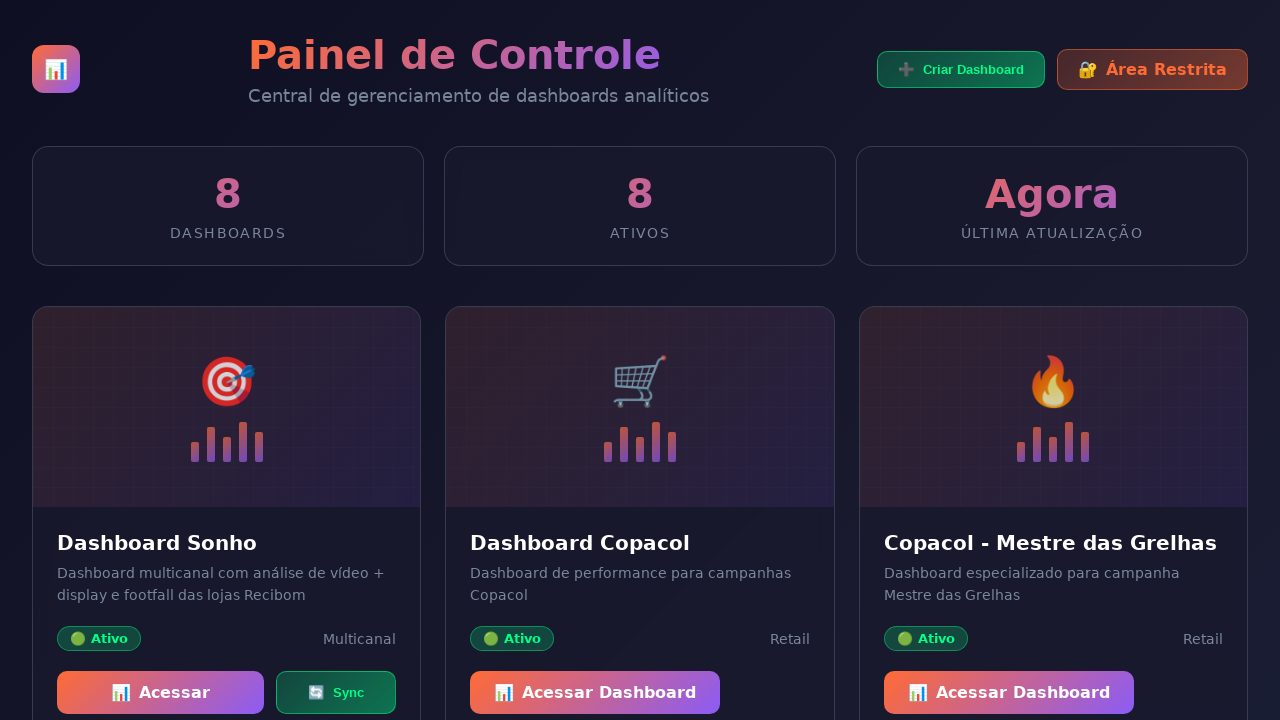

Reloaded page to apply clean state
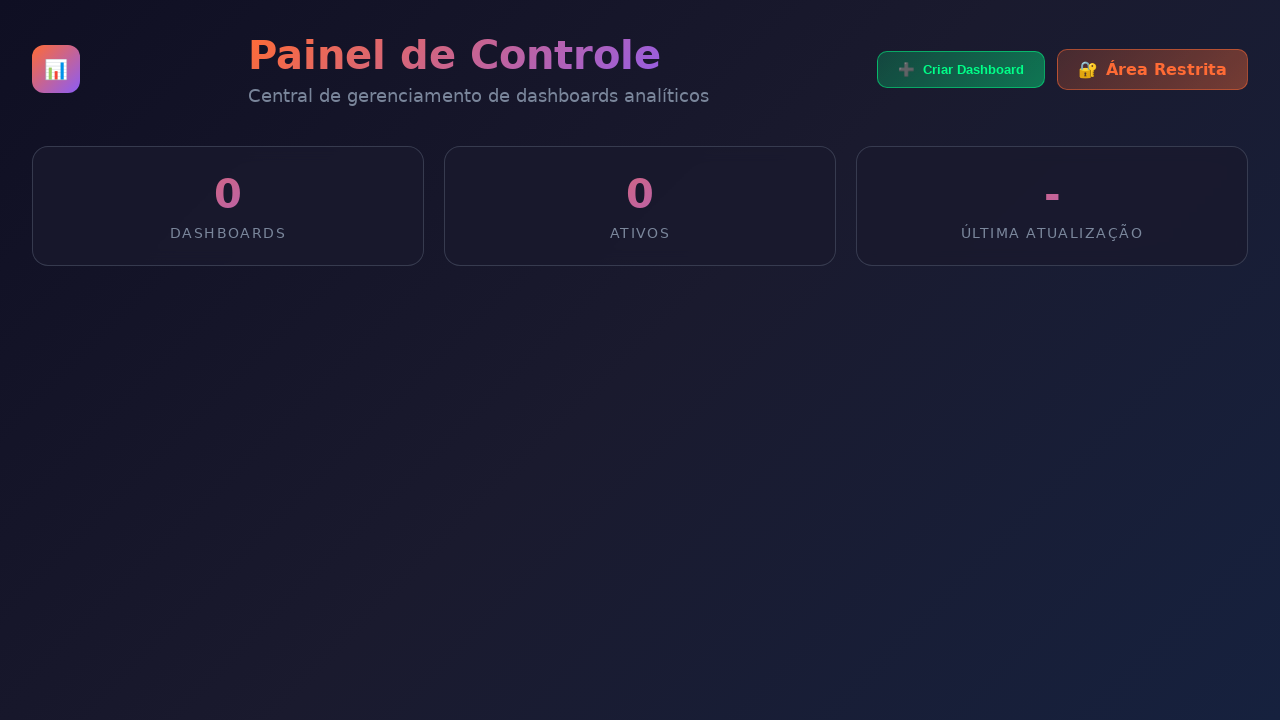

Waited 5 seconds for page to fully load
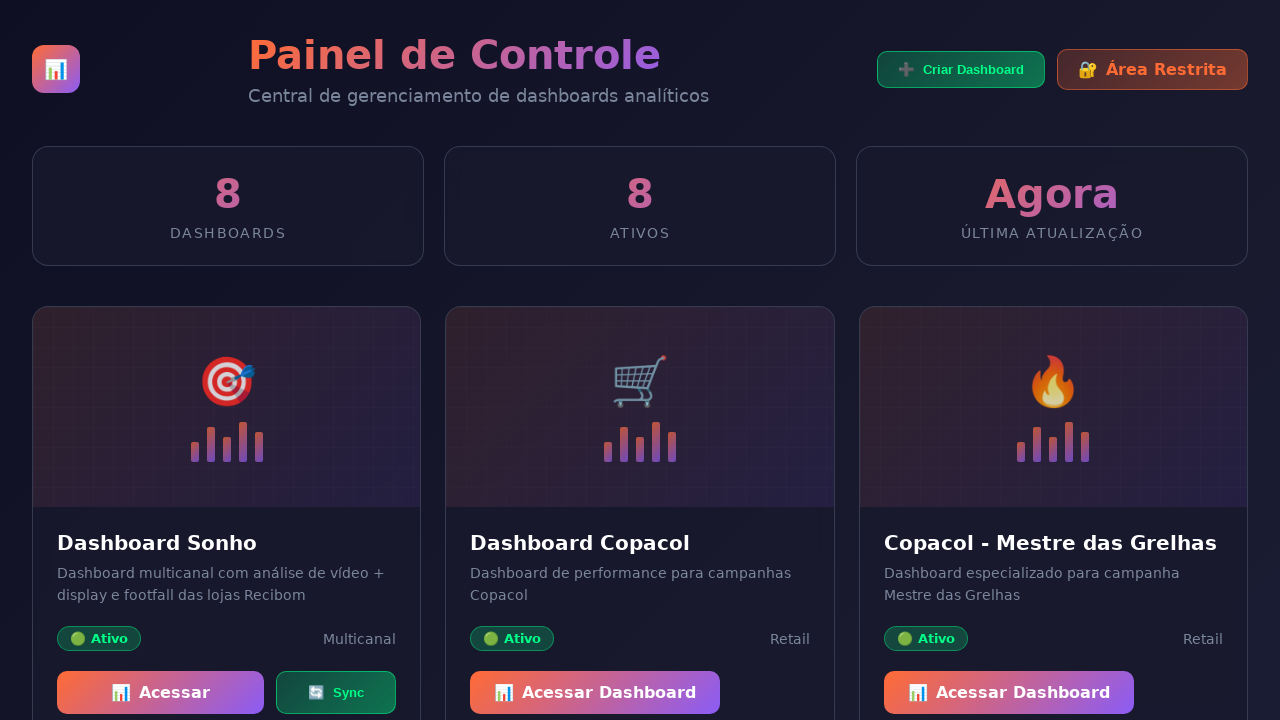

Dashboard cards appeared on page
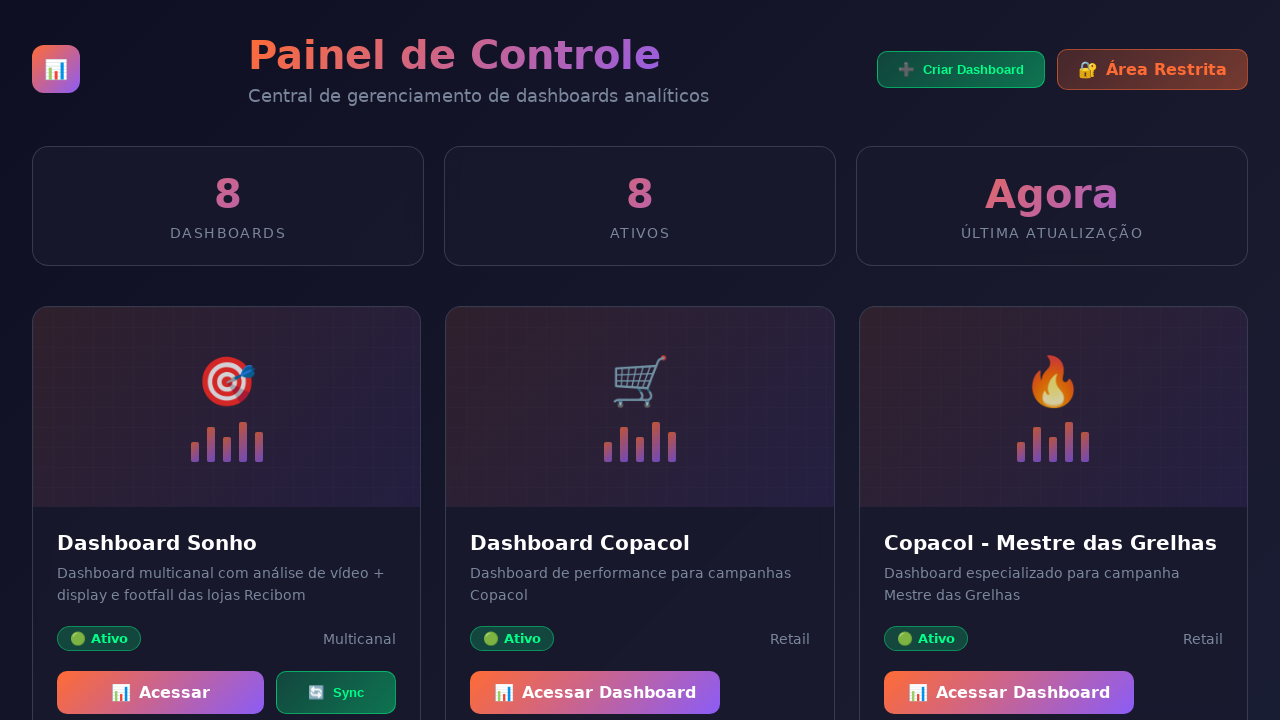

First dashboard card is visible and ready
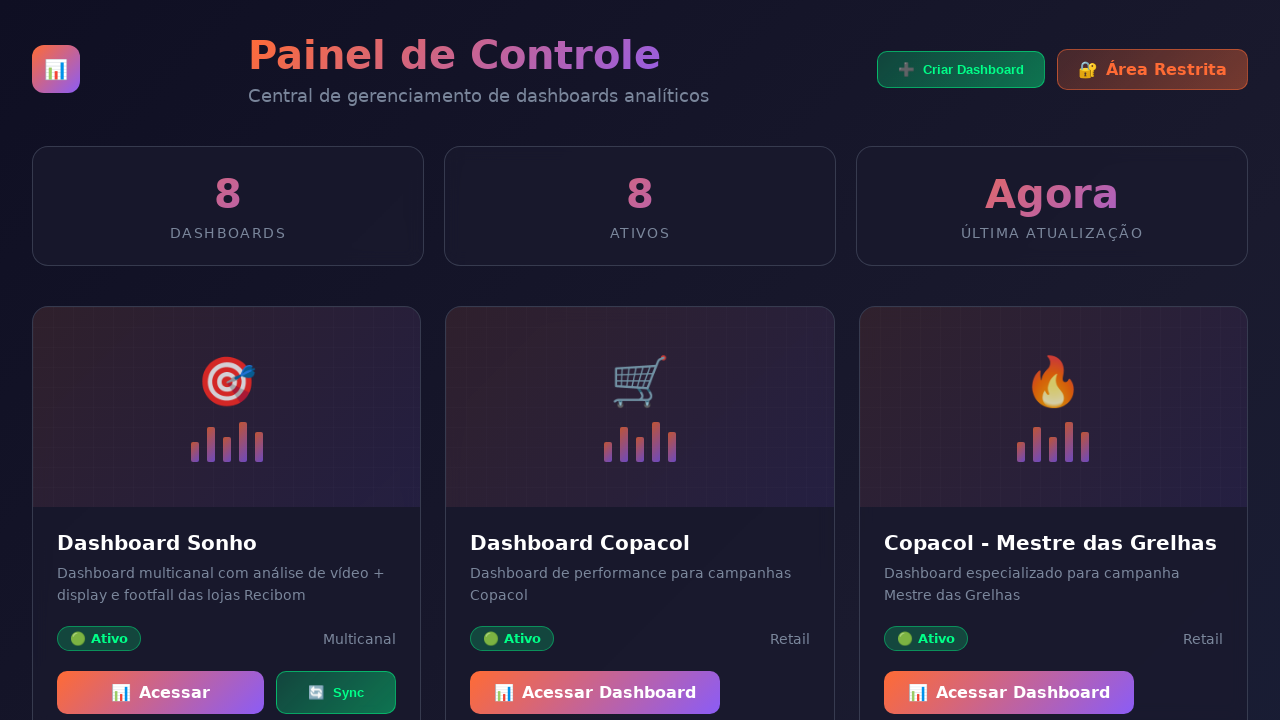

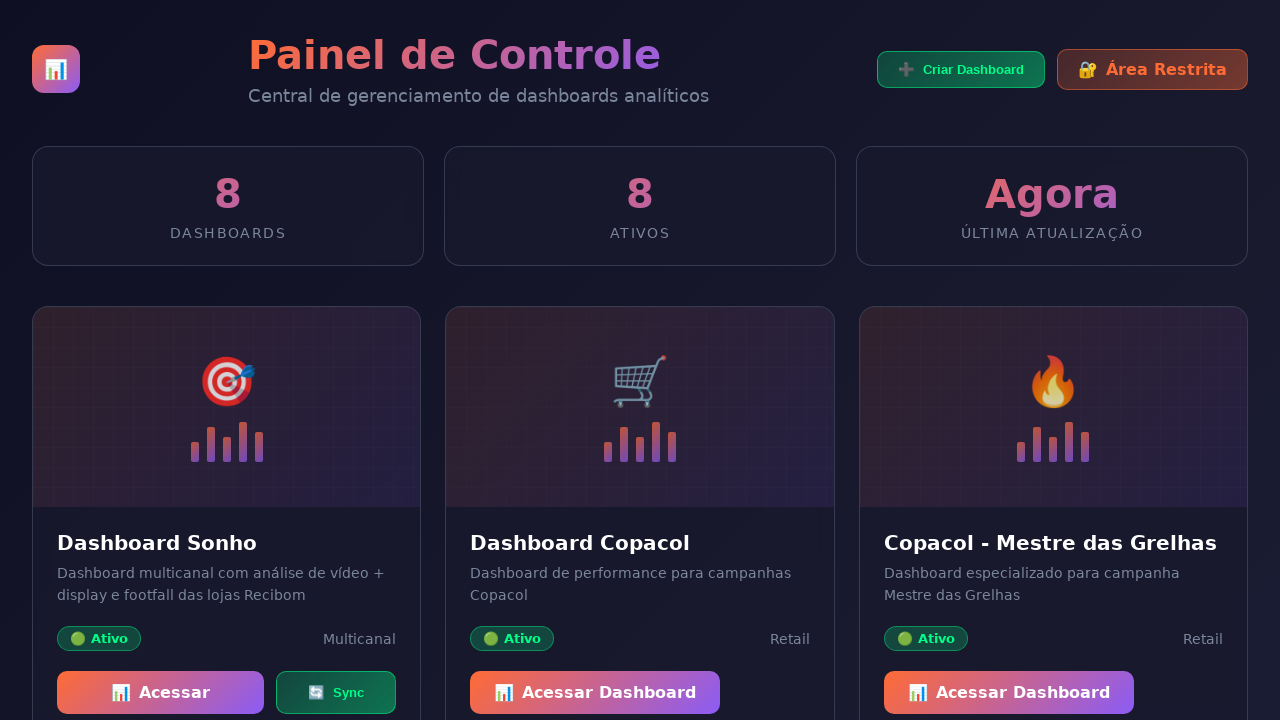